Tests that todo data persists after page reload

Starting URL: https://demo.playwright.dev/todomvc

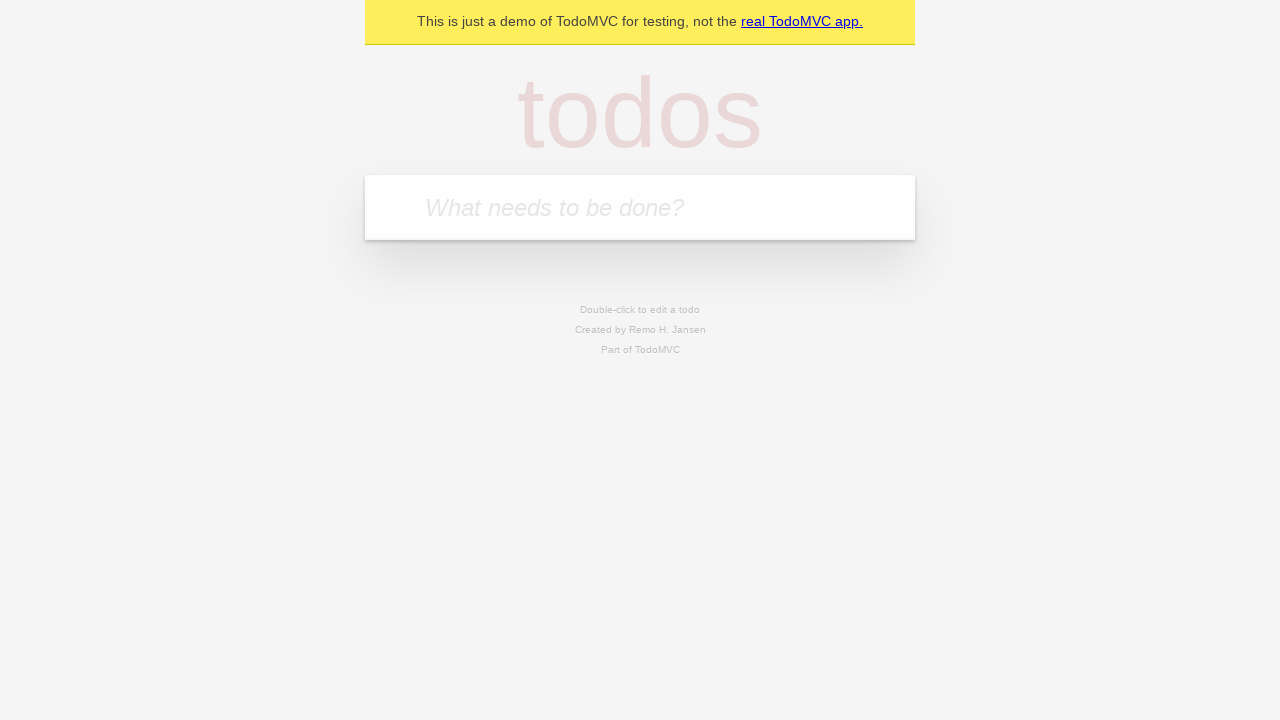

Filled todo input with 'buy some cheese' on internal:attr=[placeholder="What needs to be done?"i]
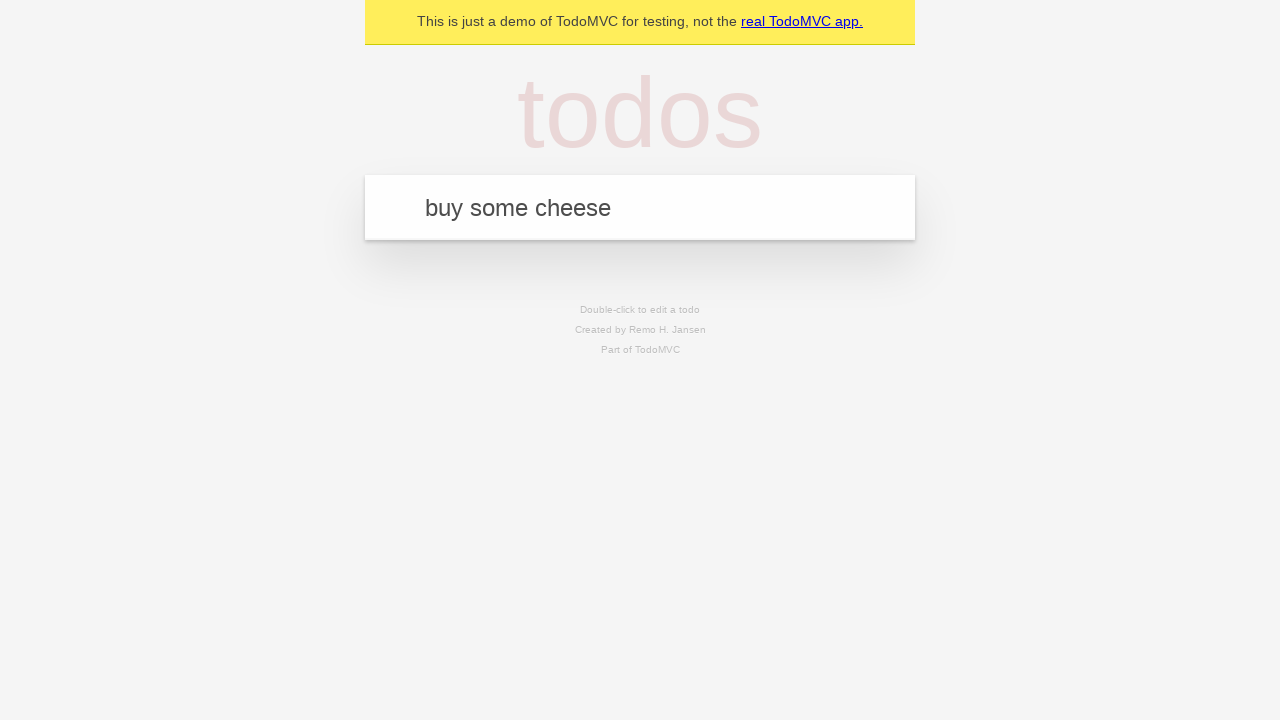

Pressed Enter to create first todo item on internal:attr=[placeholder="What needs to be done?"i]
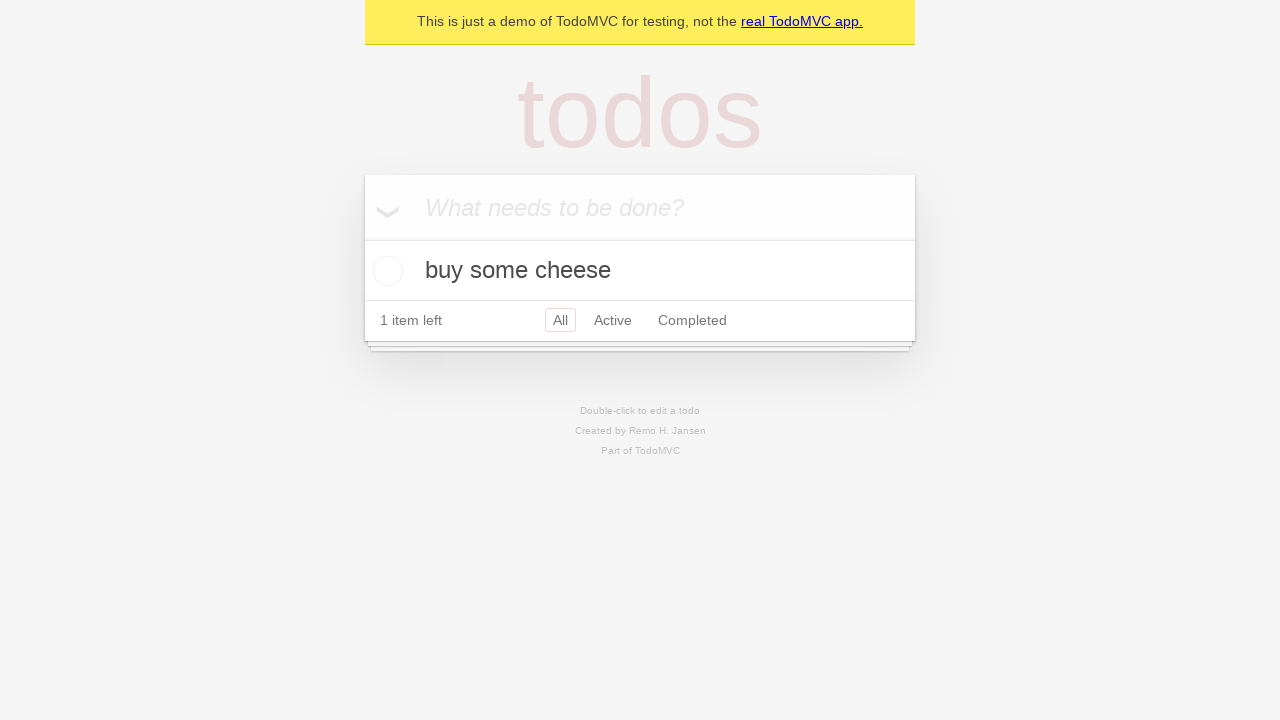

Filled todo input with 'feed the cat' on internal:attr=[placeholder="What needs to be done?"i]
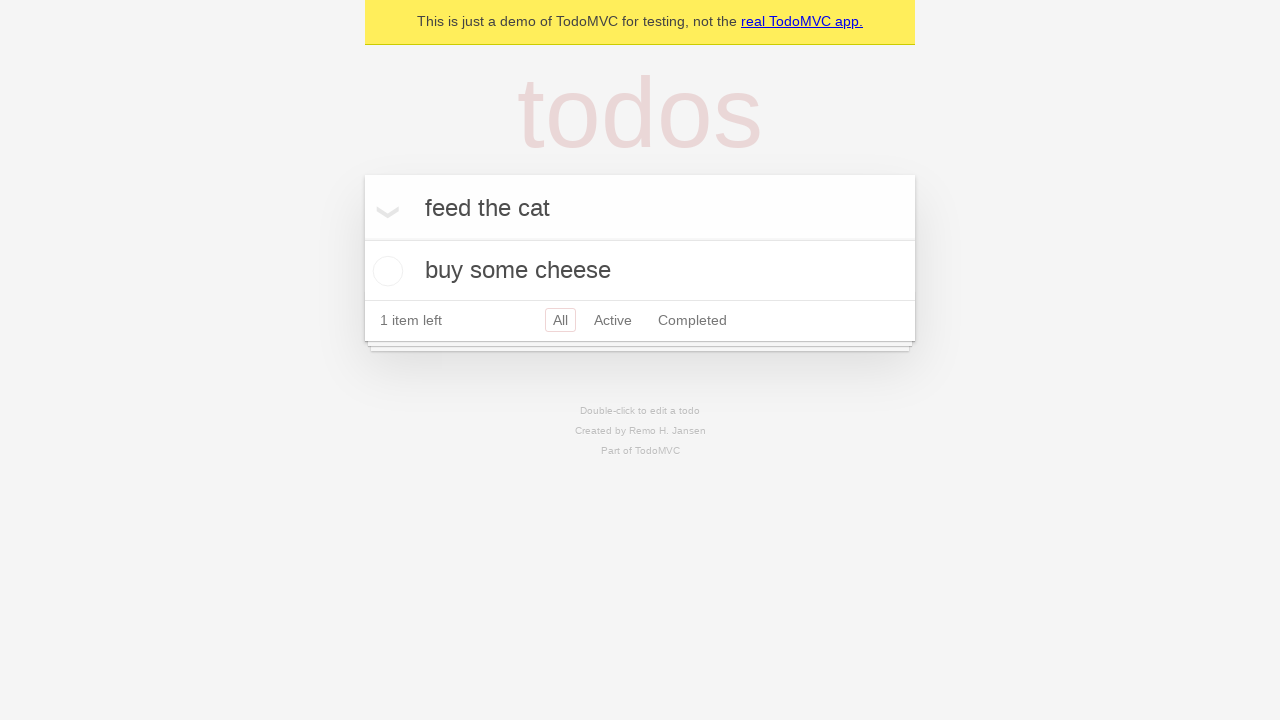

Pressed Enter to create second todo item on internal:attr=[placeholder="What needs to be done?"i]
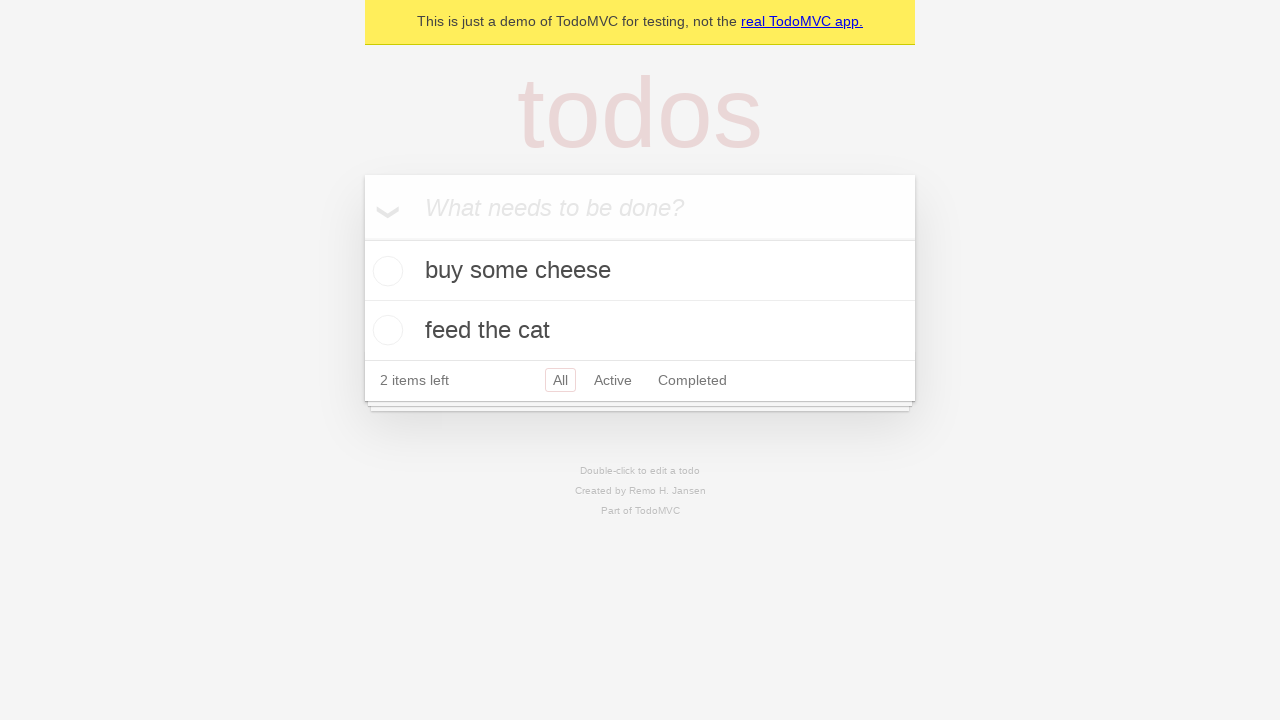

Retrieved all todo items from page
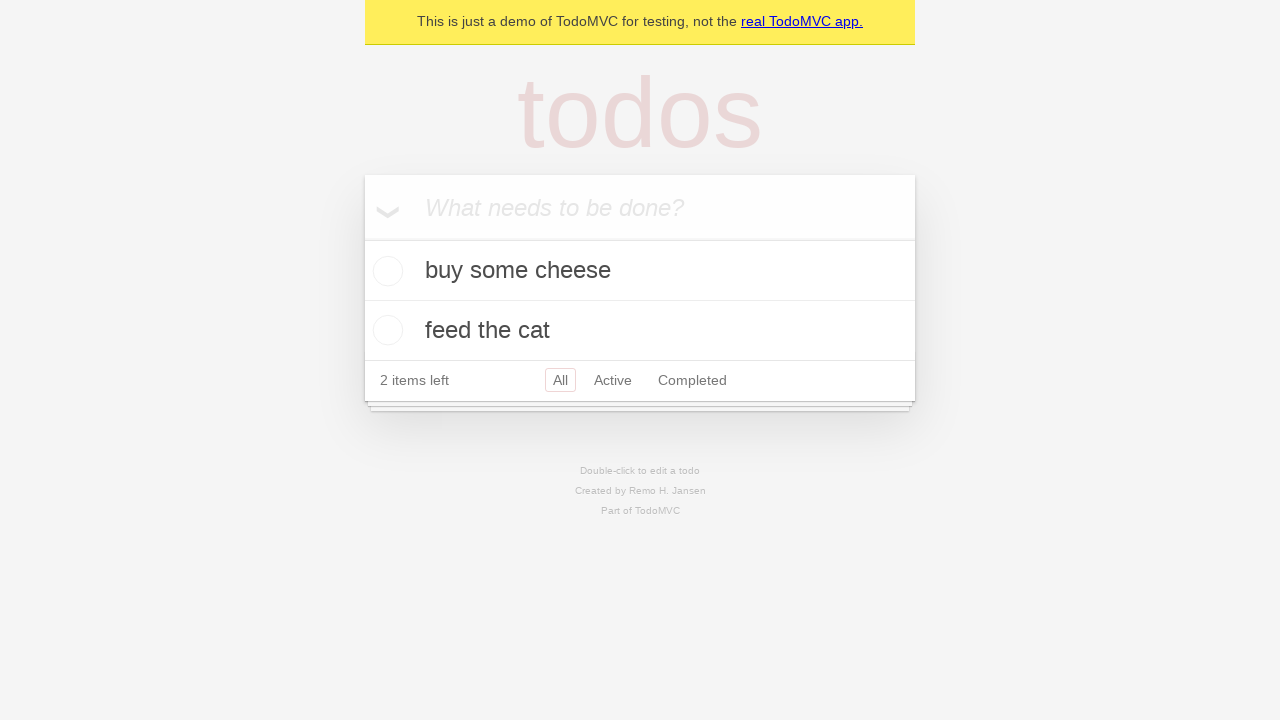

Located checkbox for first todo item
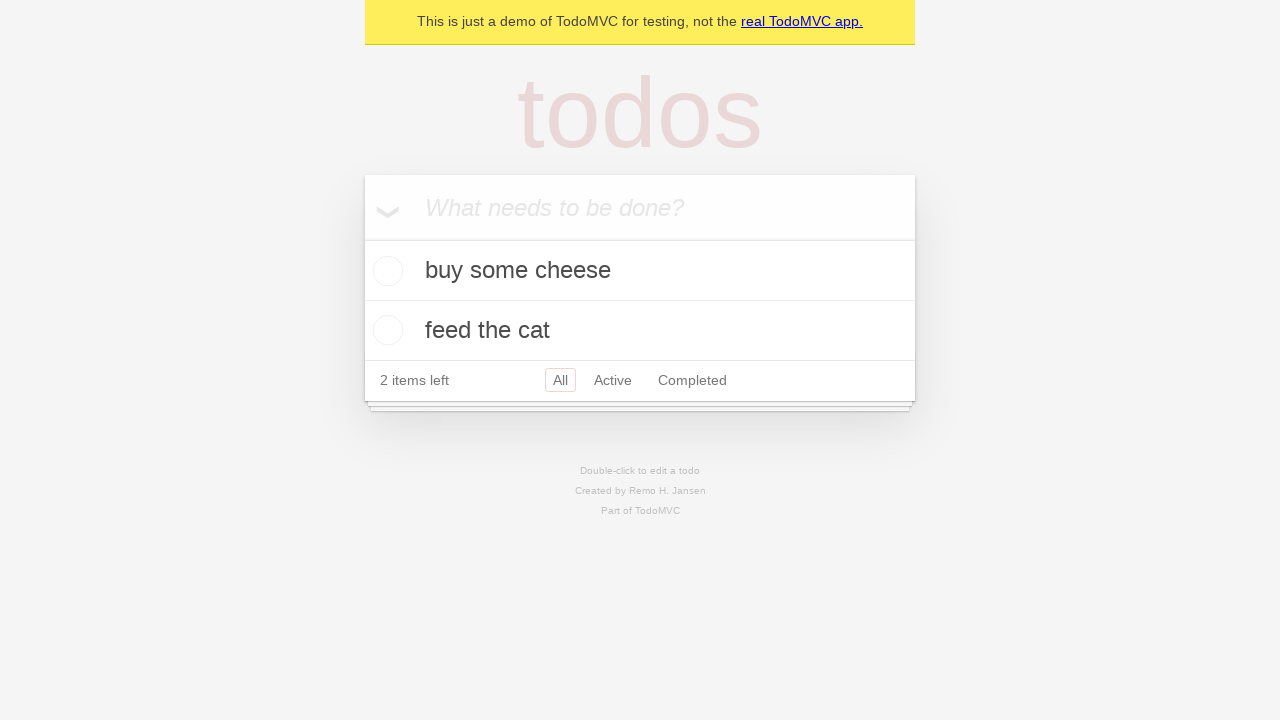

Checked the first todo item at (385, 271) on internal:testid=[data-testid="todo-item"s] >> nth=0 >> internal:role=checkbox
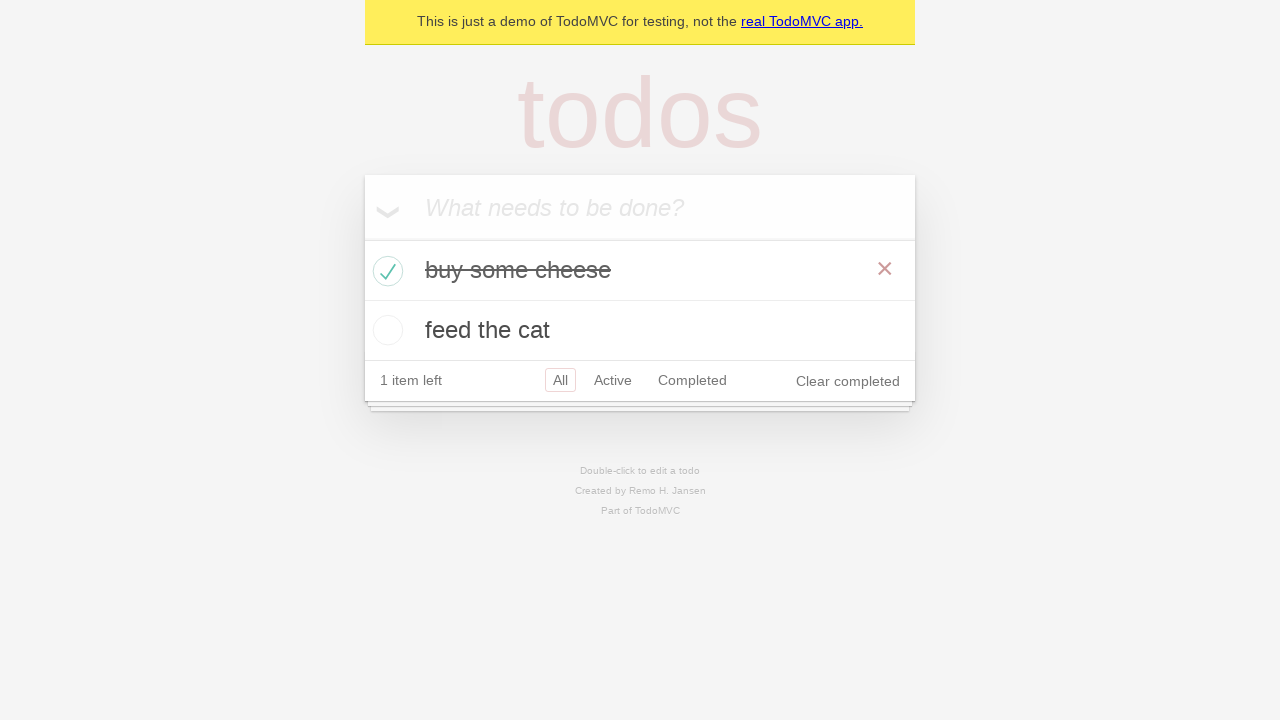

Reloaded the page to test data persistence
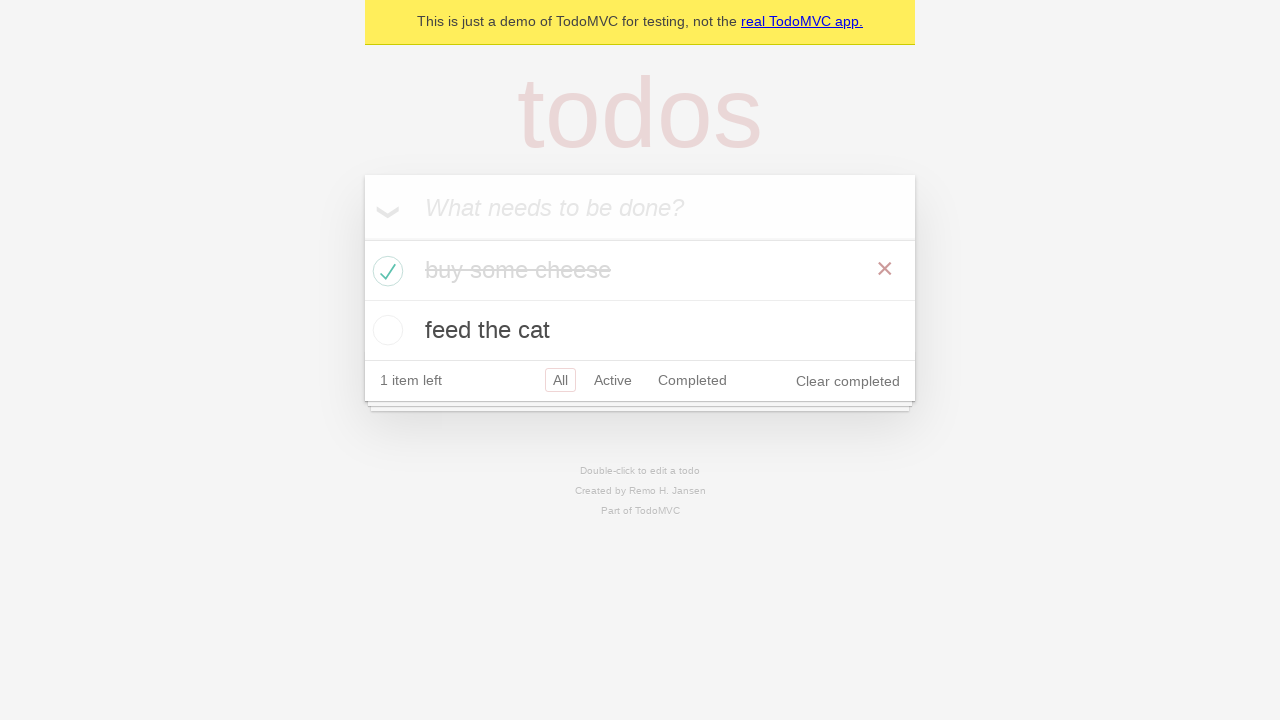

Todo items loaded after page reload - data persisted successfully
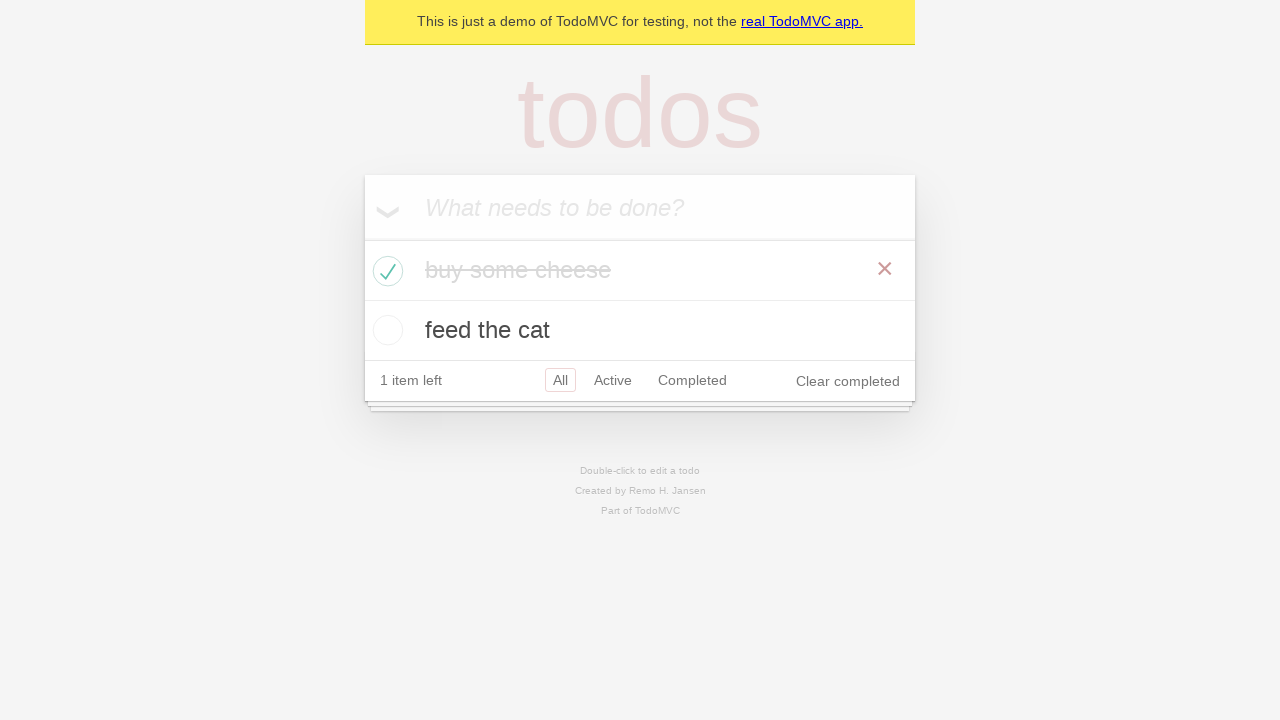

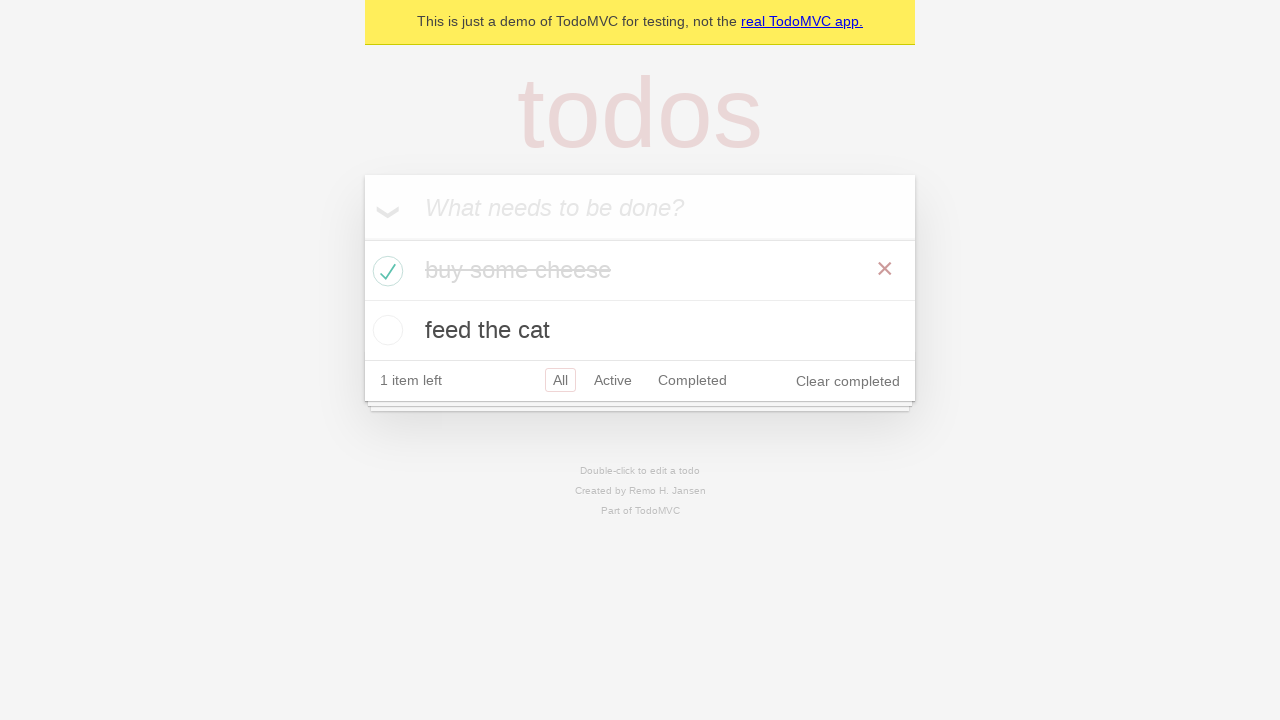